Tests drag and drop functionality by dragging an element to a drop target

Starting URL: https://www.selenium.dev/selenium/web/mouse_interaction.html

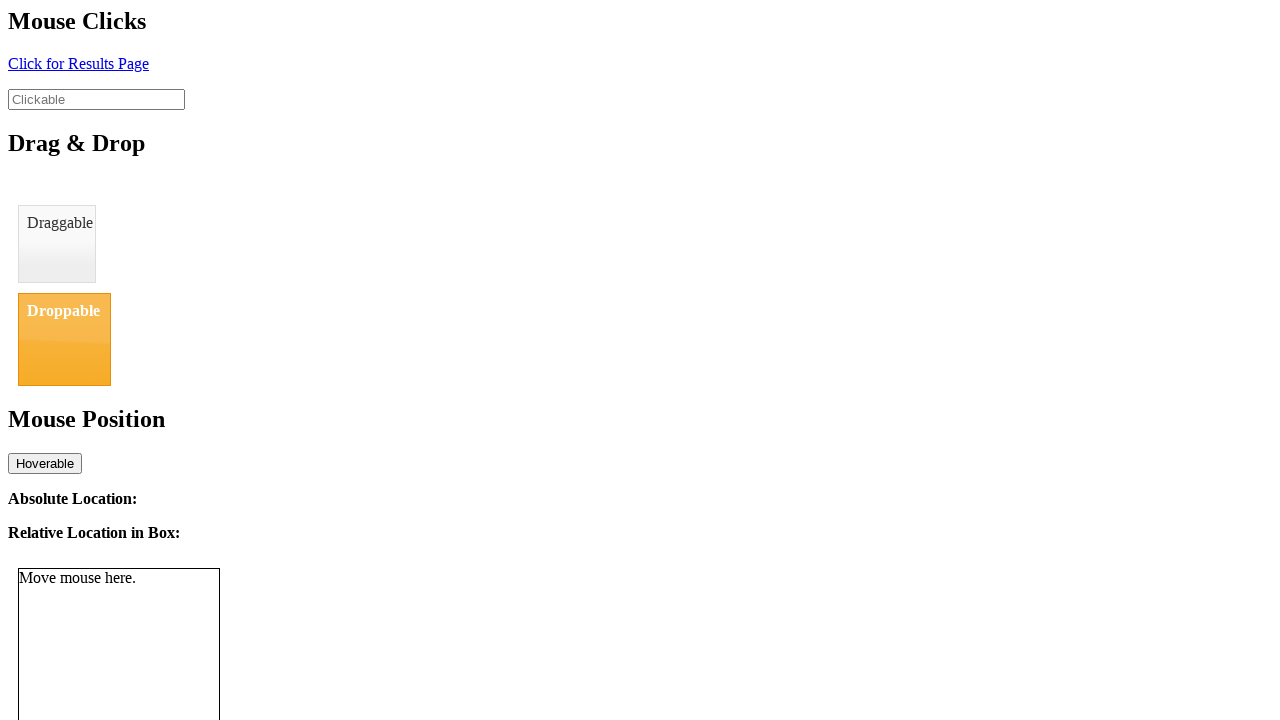

Dragged element with id 'draggable' to drop target with id 'droppable' at (64, 339)
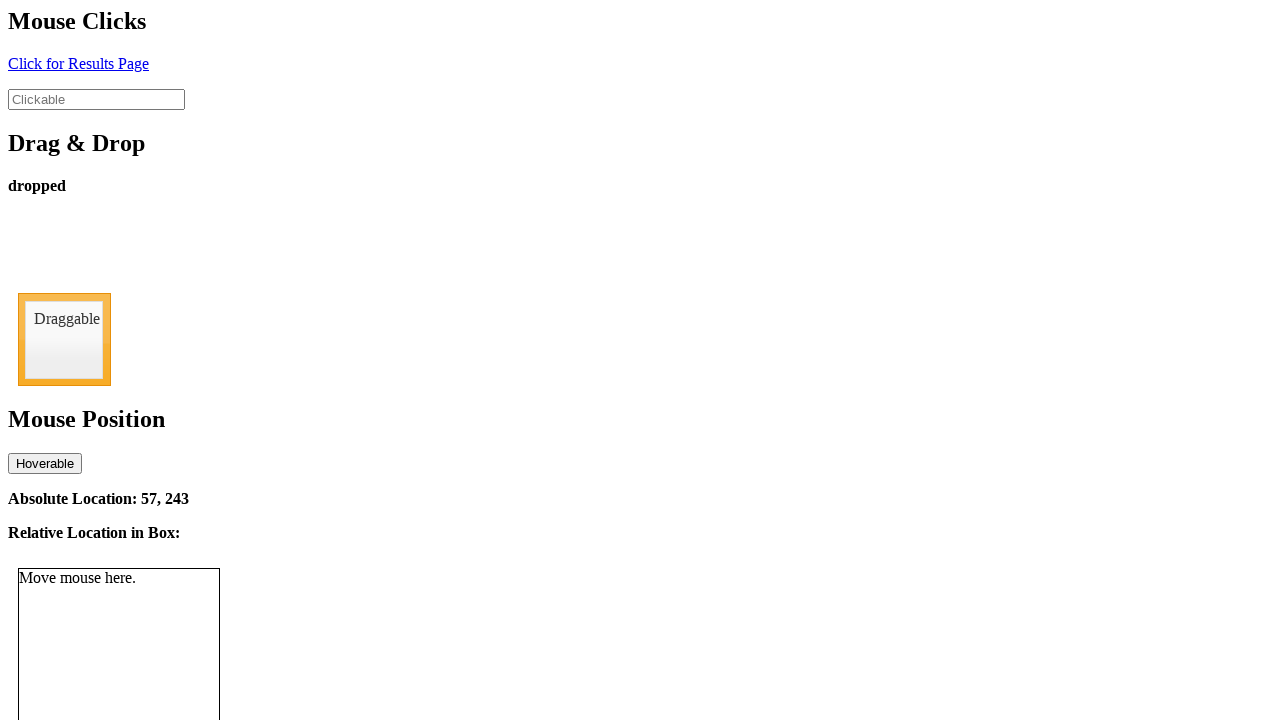

Verified drop status shows 'dropped' text
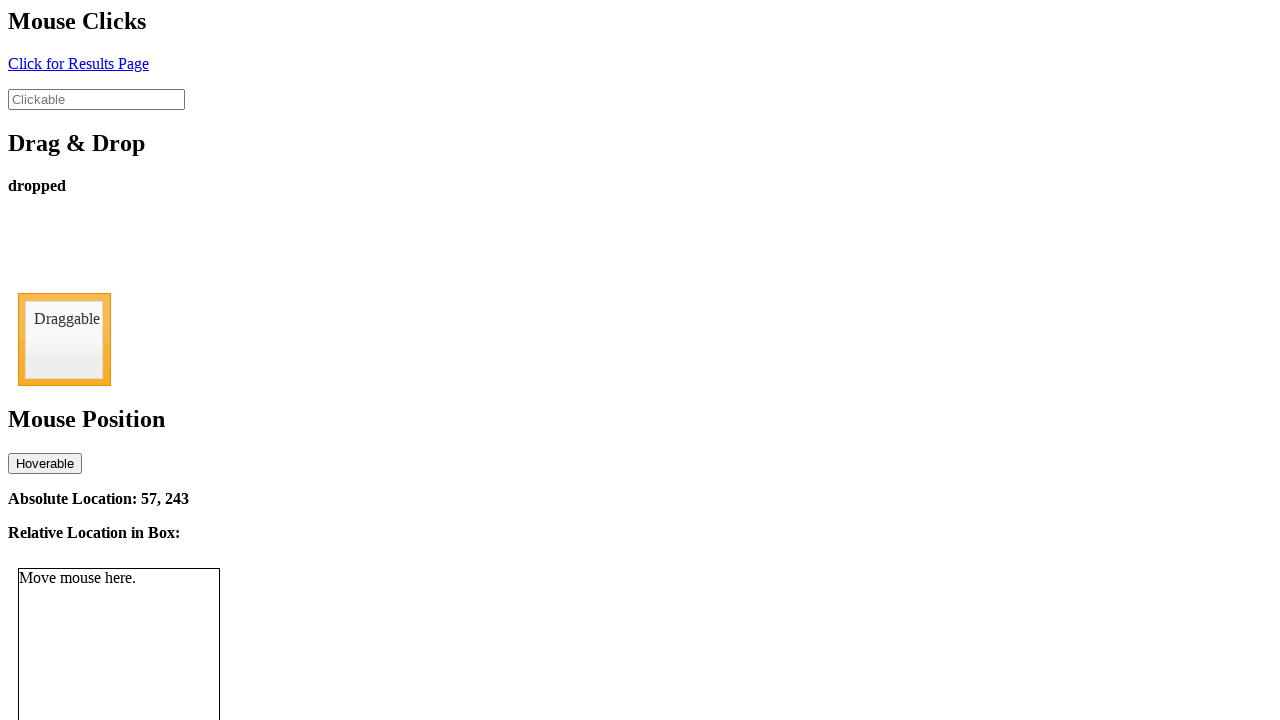

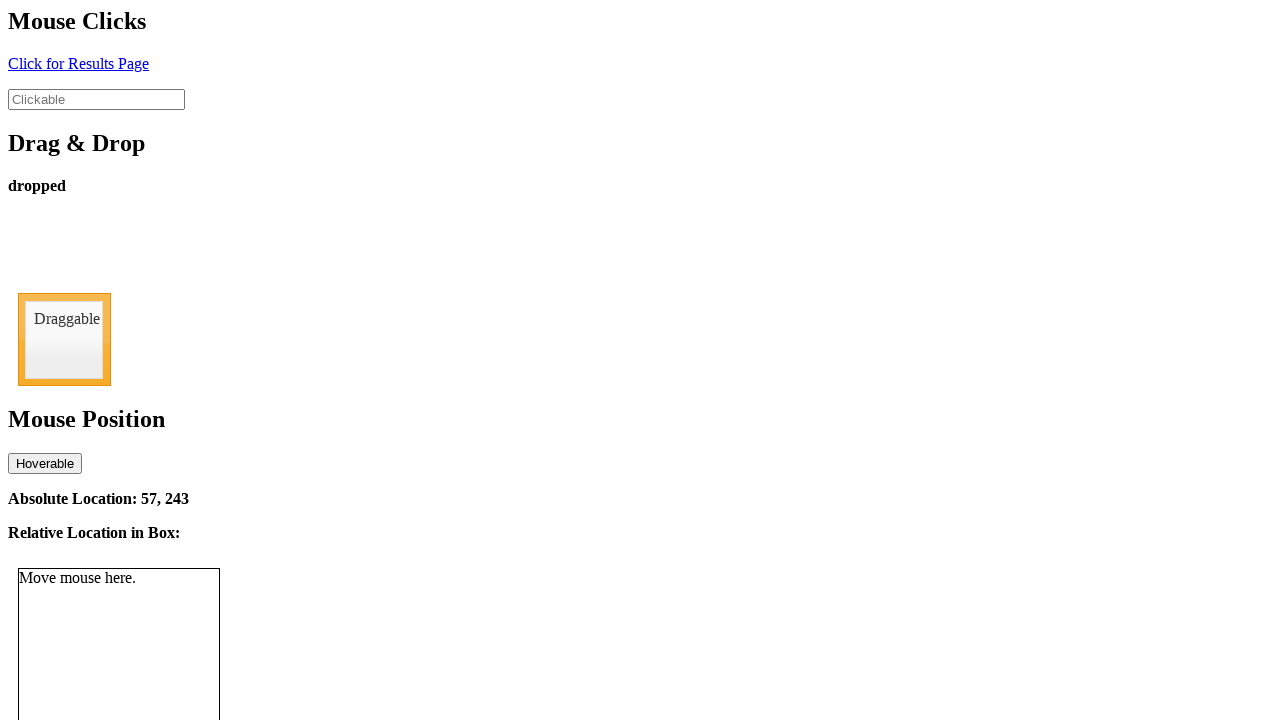